Tests right-click context menu functionality by opening the menu, hovering over an option, and handling the resulting alert

Starting URL: http://swisnl.github.io/jQuery-contextMenu/demo.html

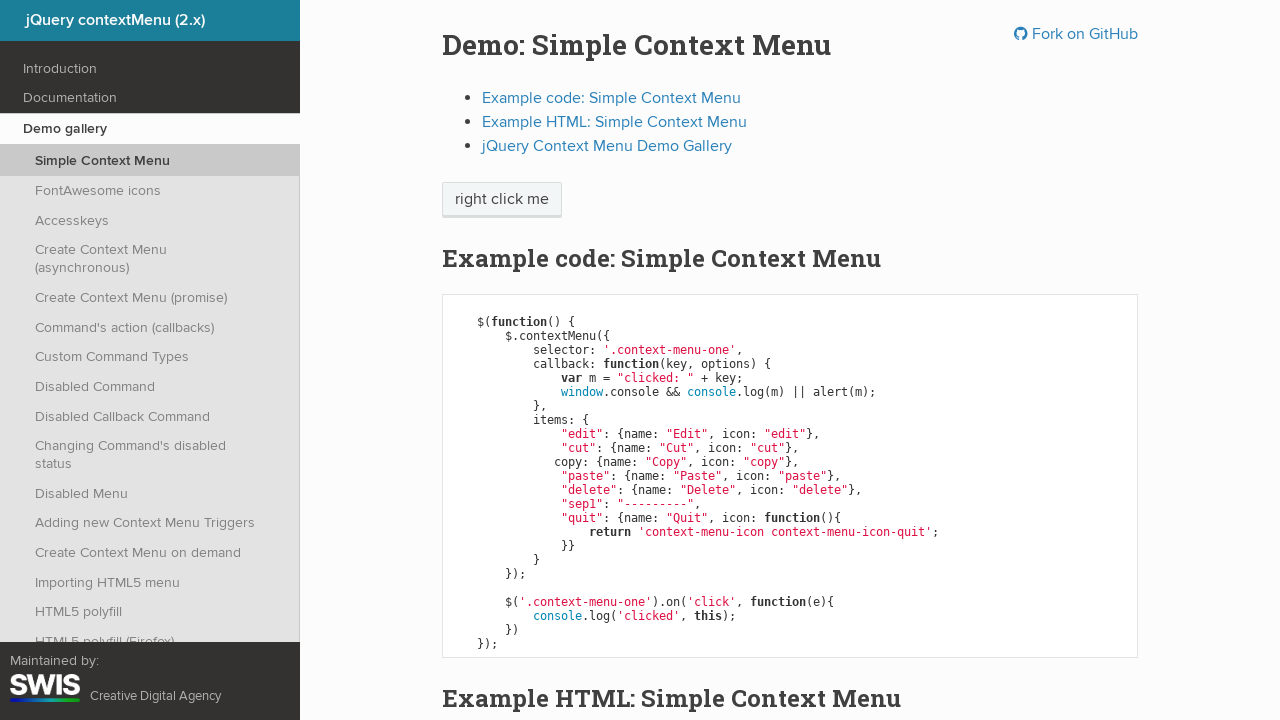

Right-clicked on 'right click me' element to open context menu at (502, 200) on //span[text()='right click me']
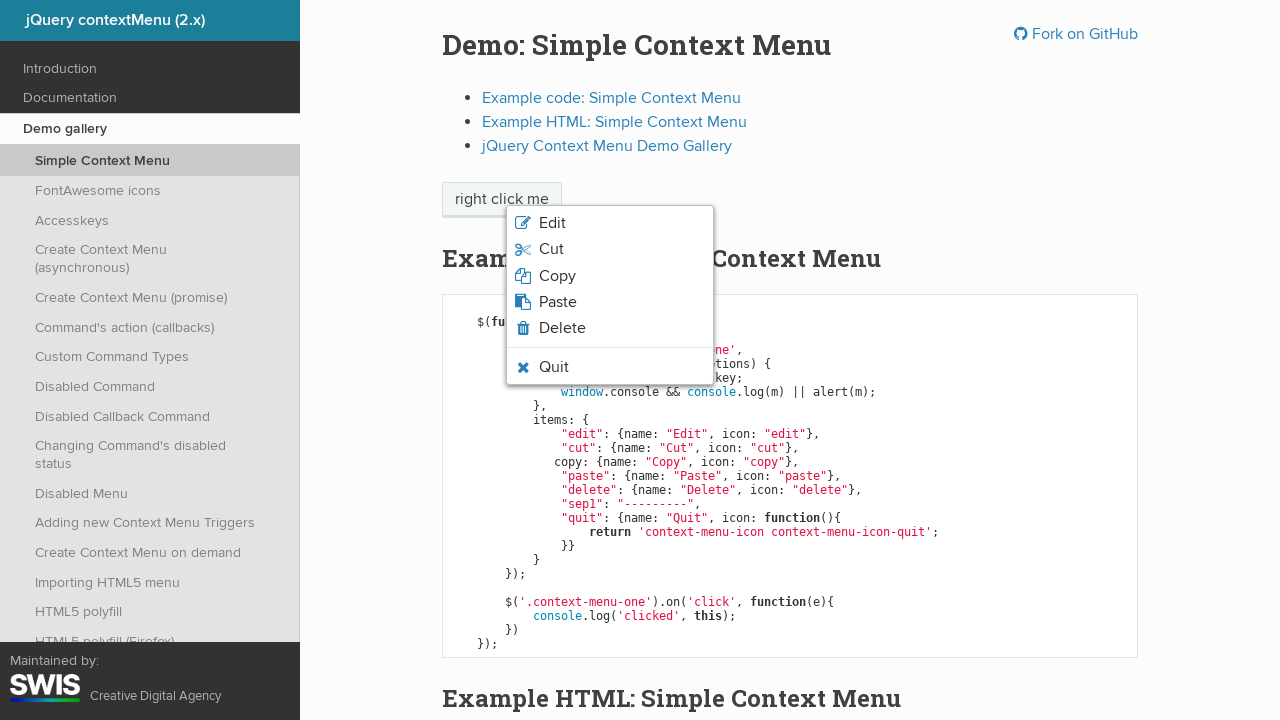

Hovered over 'Quit' option in context menu at (554, 367) on xpath=//span[text()='Quit']
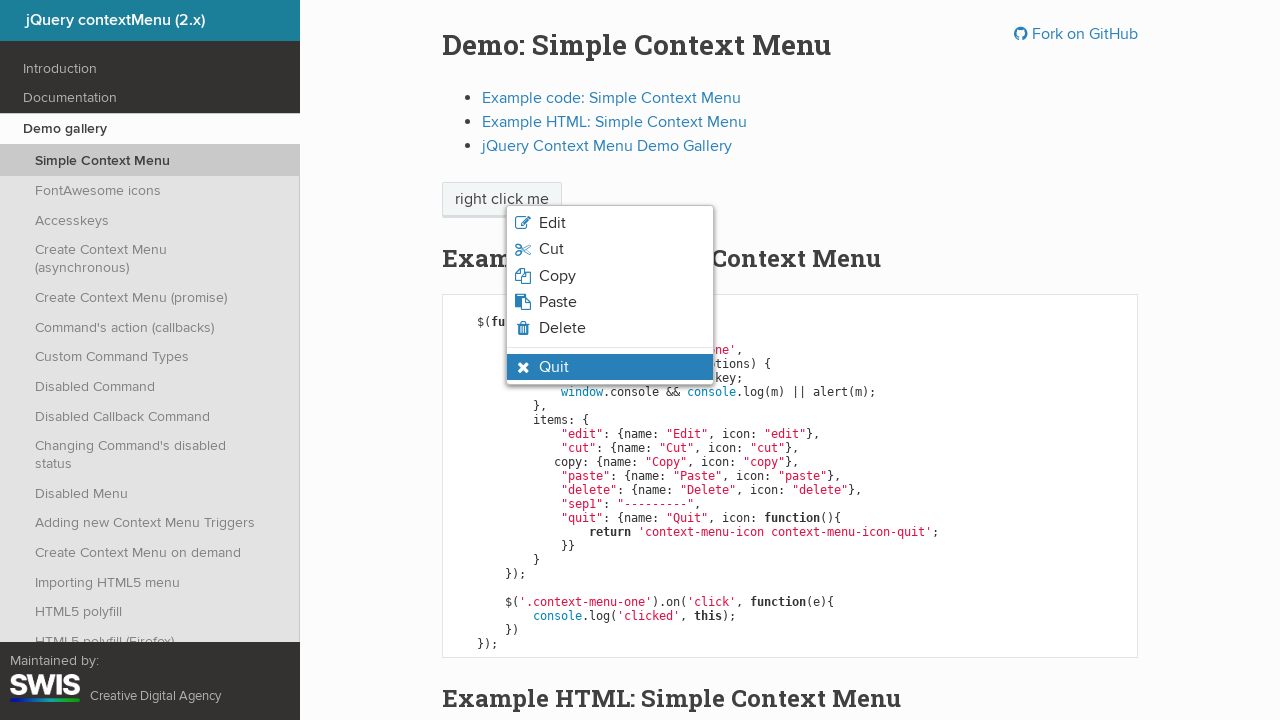

Verified 'Quit' option is highlighted with context-menu-hover class
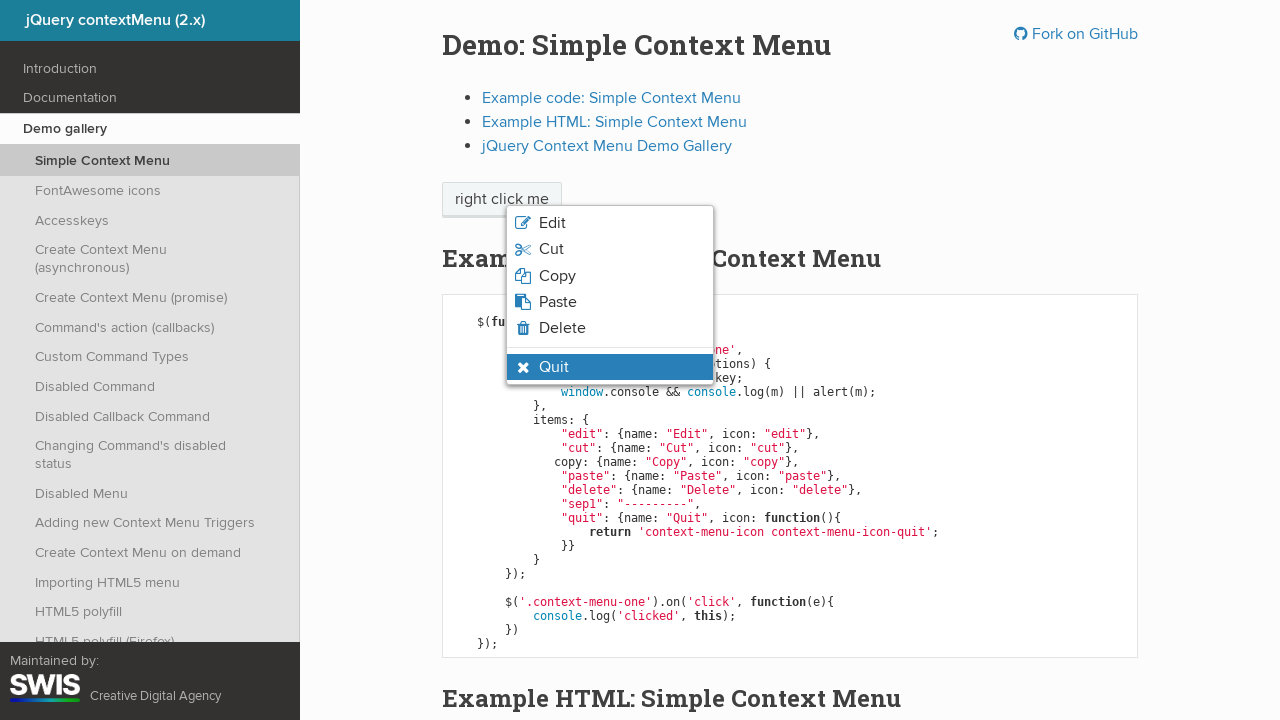

Clicked on 'Quit' option at (554, 367) on xpath=//span[text()='Quit']
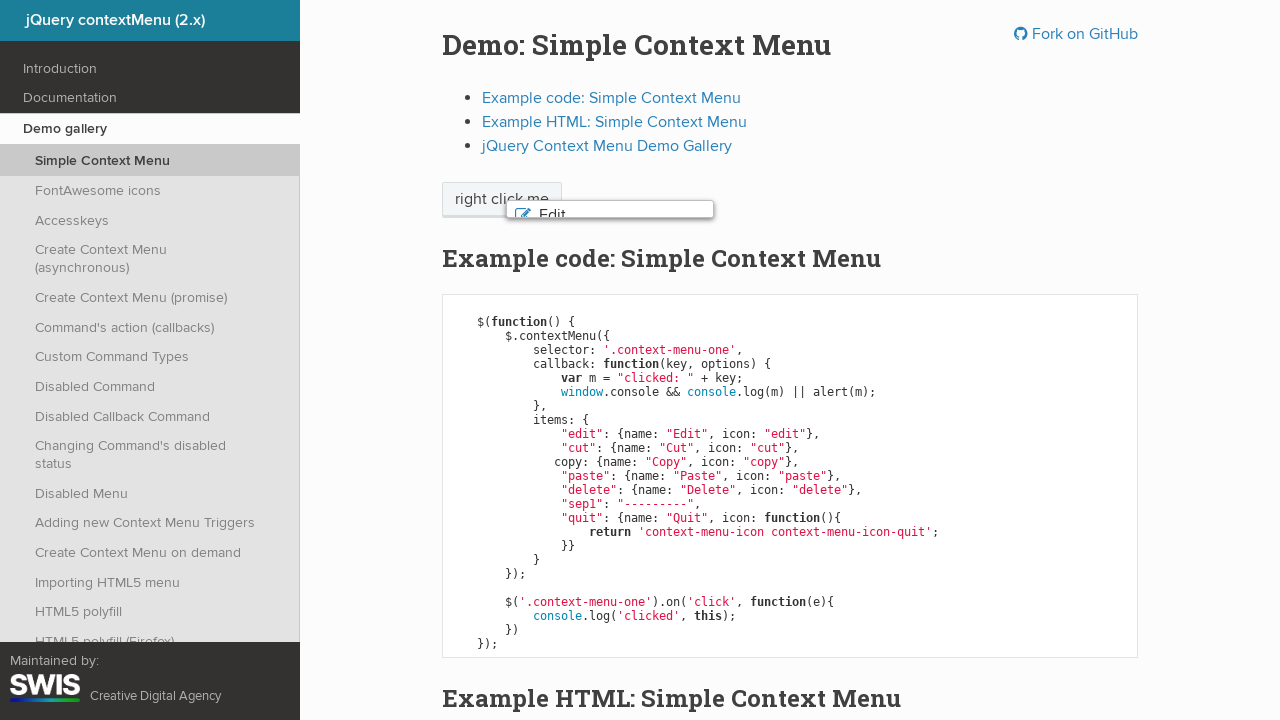

Set up dialog handler to accept alert
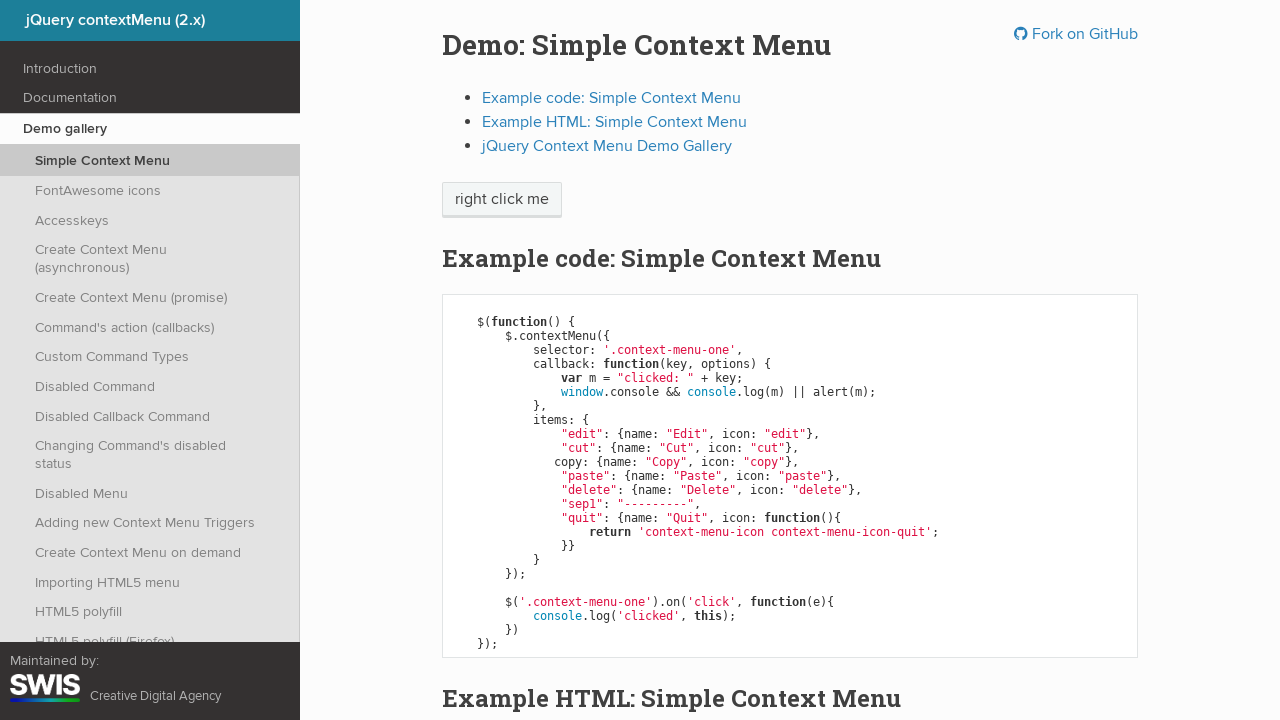

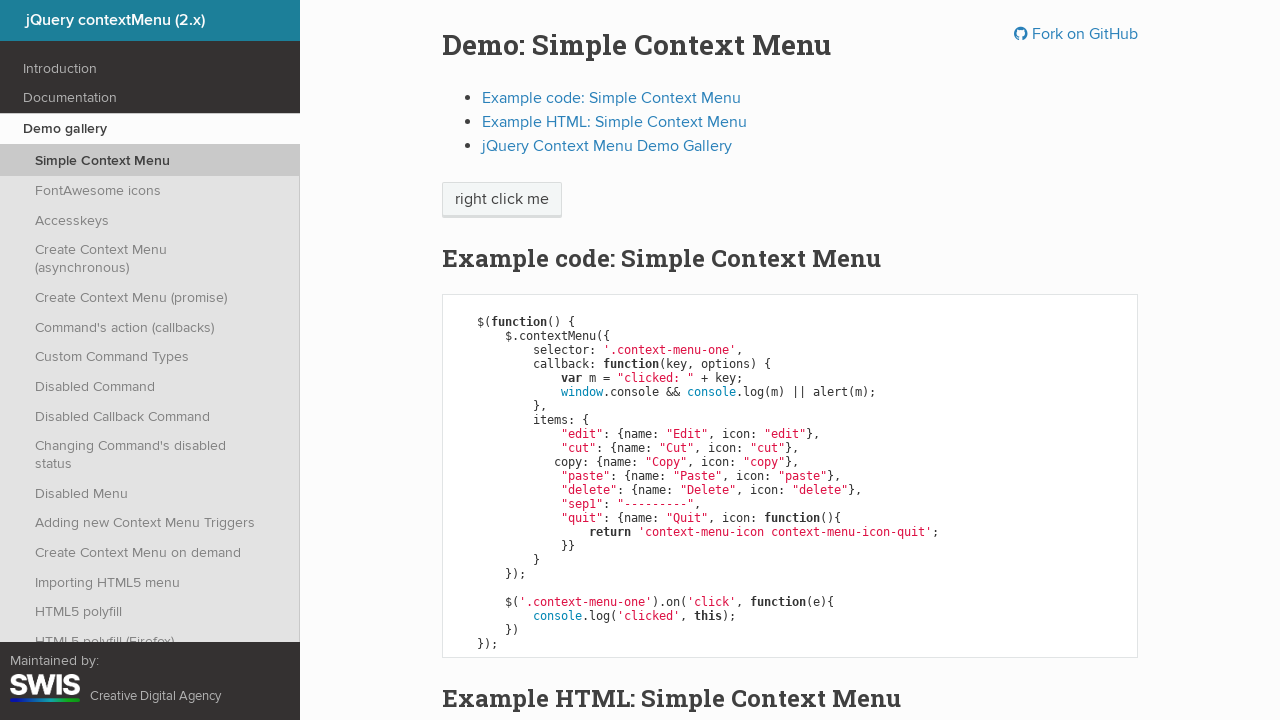